Tests for the presence and positioning of the LusoBot chat widget on the page.

Starting URL: https://web-99kxh0sku-giquinas-projects.vercel.app

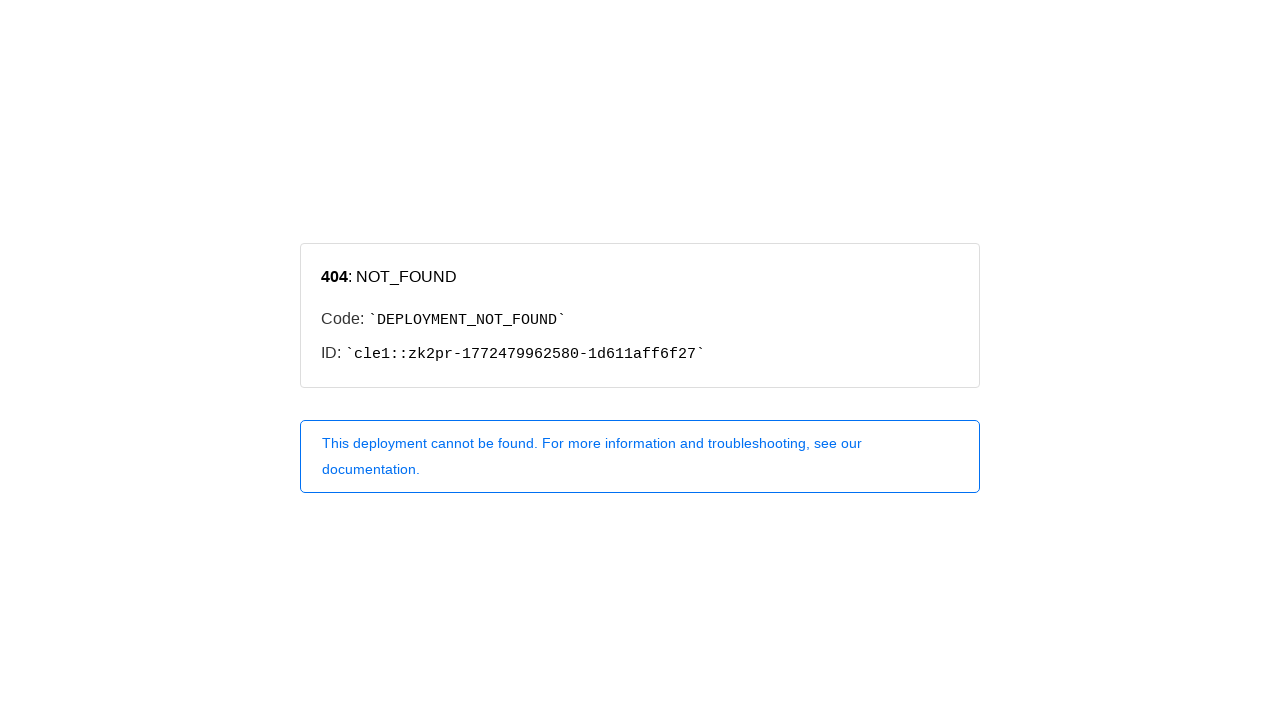

Set mobile viewport to 375x667
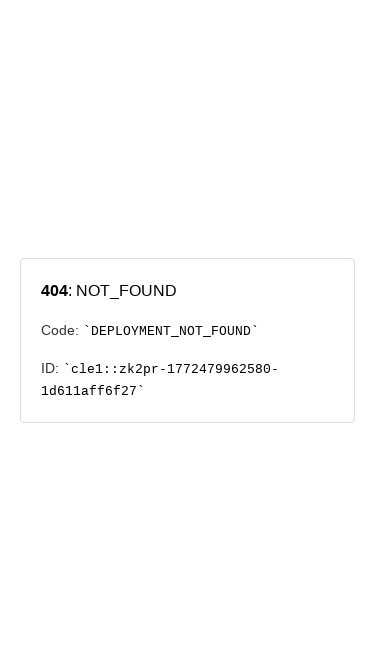

Waited 2 seconds for widget to potentially load
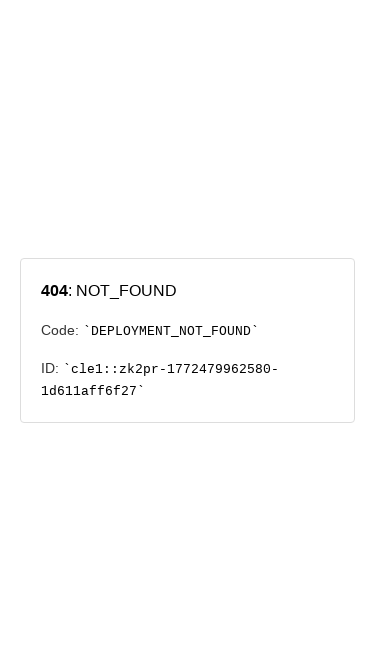

Checked for LusoBot widget with selector: [data-testid="lusobot"]
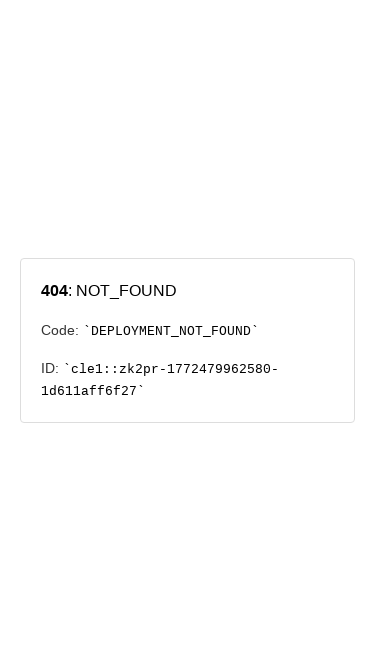

Checked for LusoBot widget with selector: .lusobot
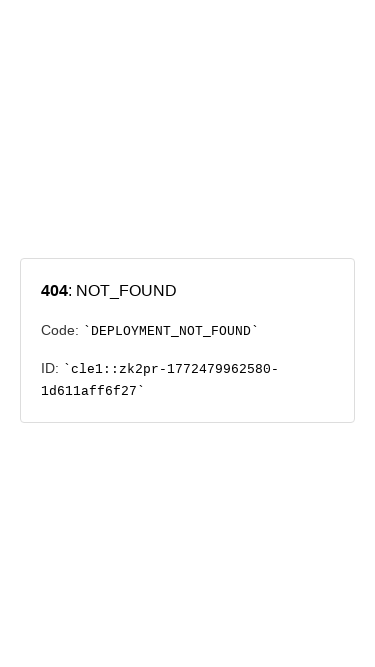

Checked for LusoBot widget with selector: [aria-label*="bot"]
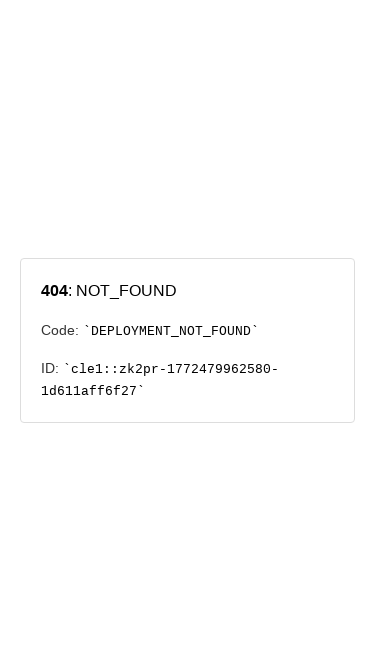

Checked for LusoBot widget with selector: [aria-label*="chat"]
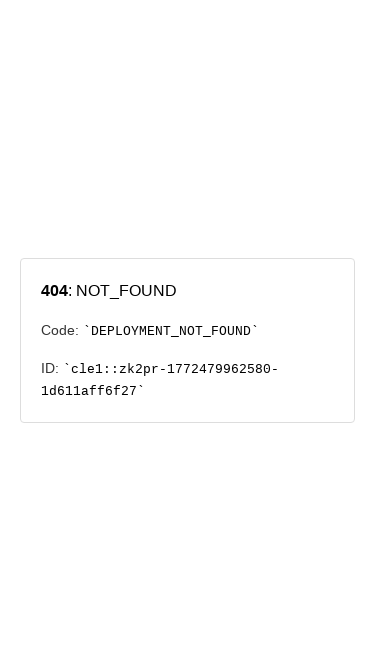

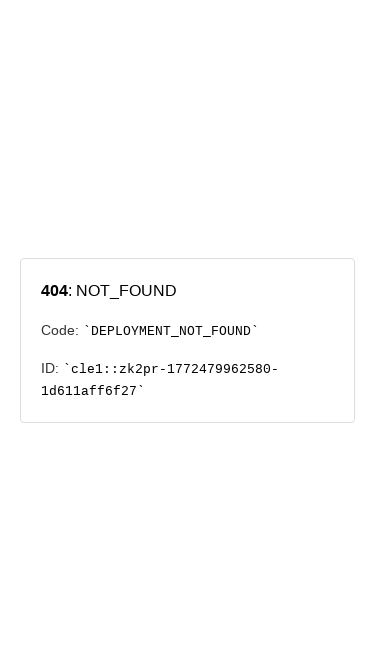